Tests a form on W3Schools HTML tryit page by filling first name and last name fields, submitting the form, and verifying the submission result displays the correct values.

Starting URL: https://www.w3schools.com/html/tryit.asp?filename=tryhtml_form_legend

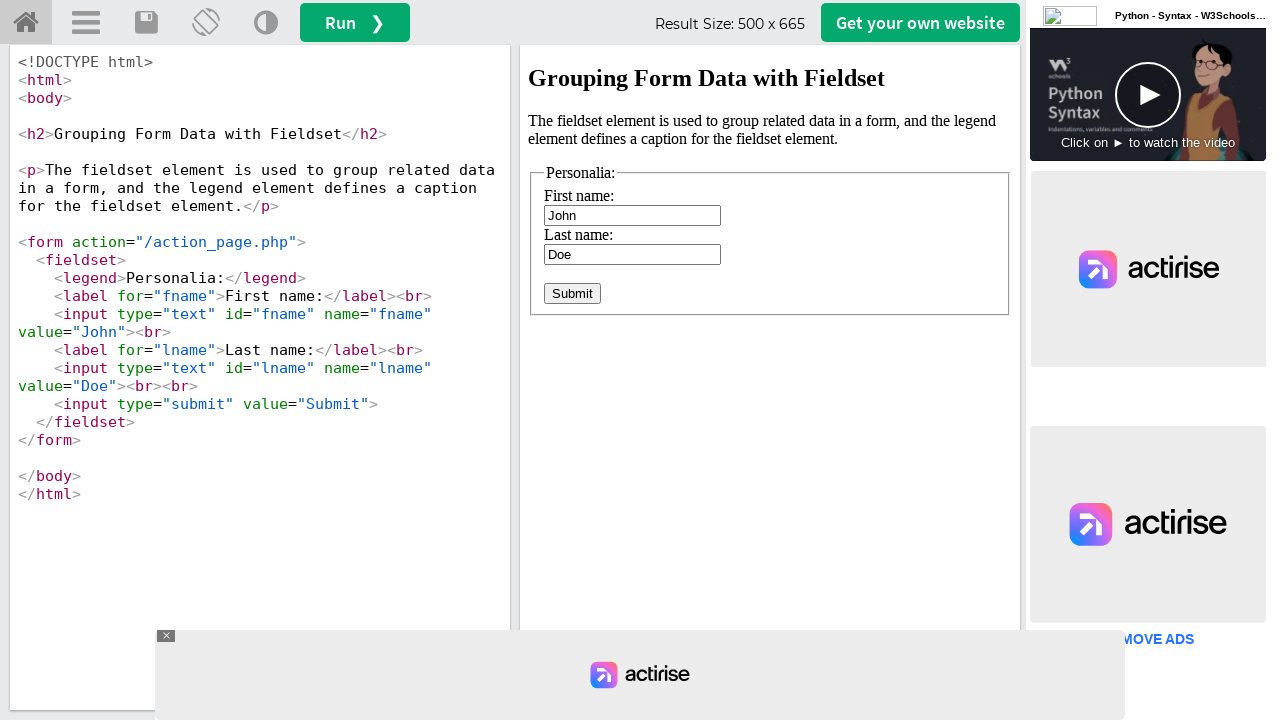

Waited for first text input field in iframe to load
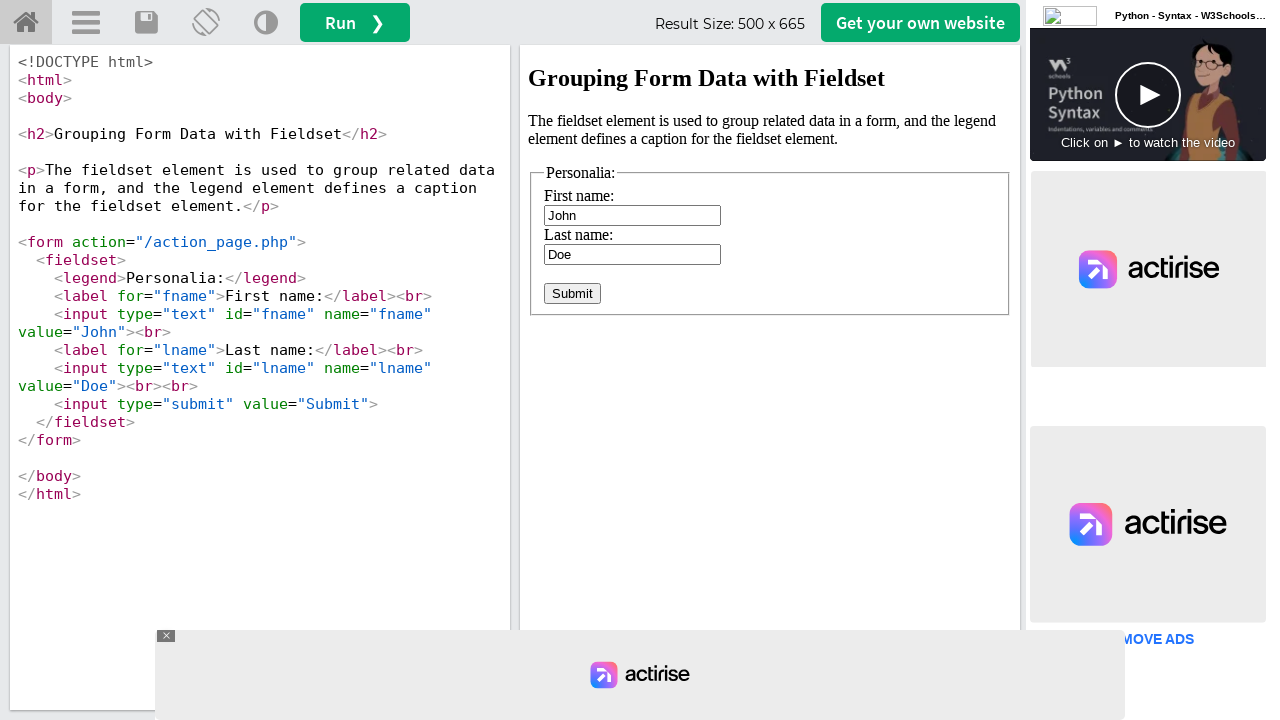

Retrieved reference to iframeResult
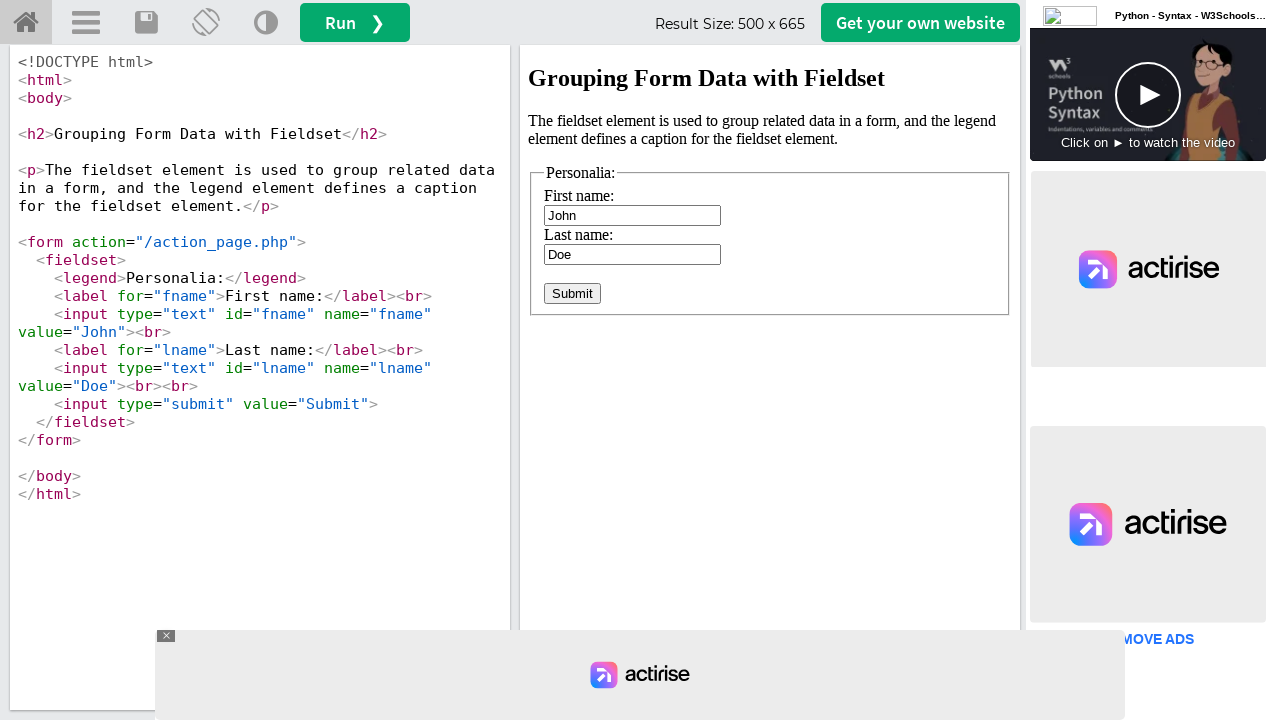

Defined test values: first_name='Michael', last_name='Johnson'
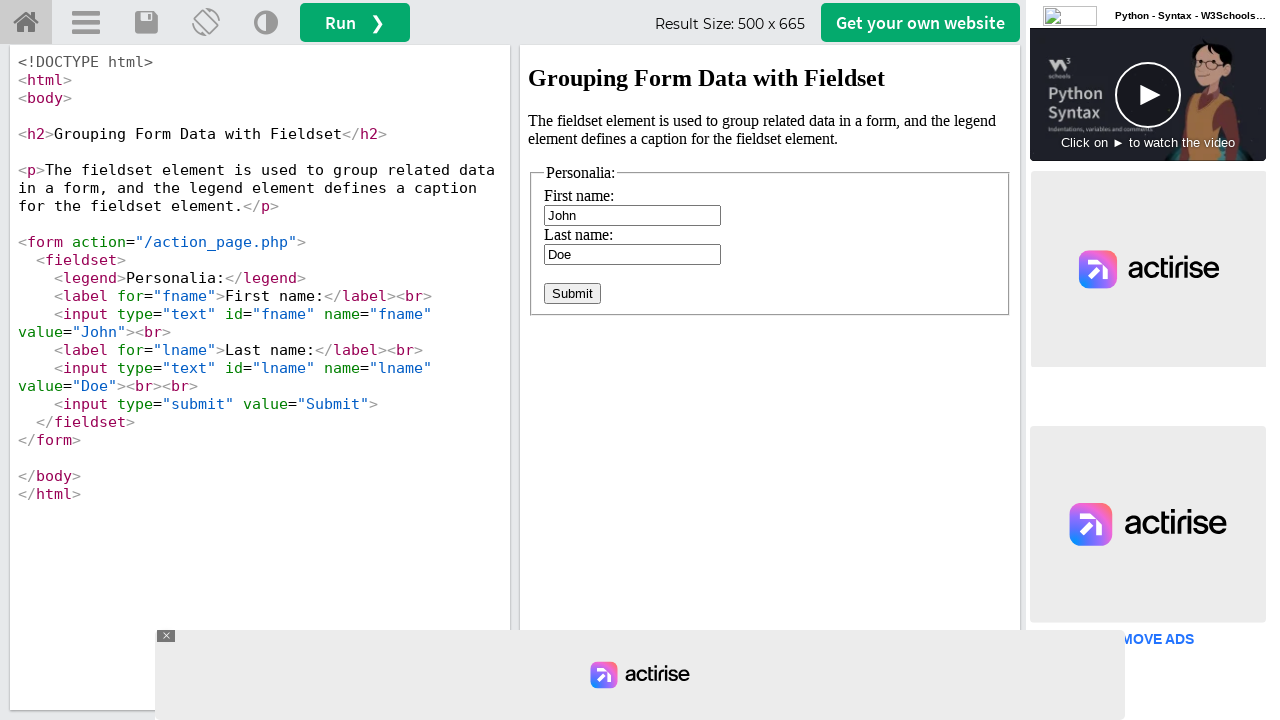

Located first name input field
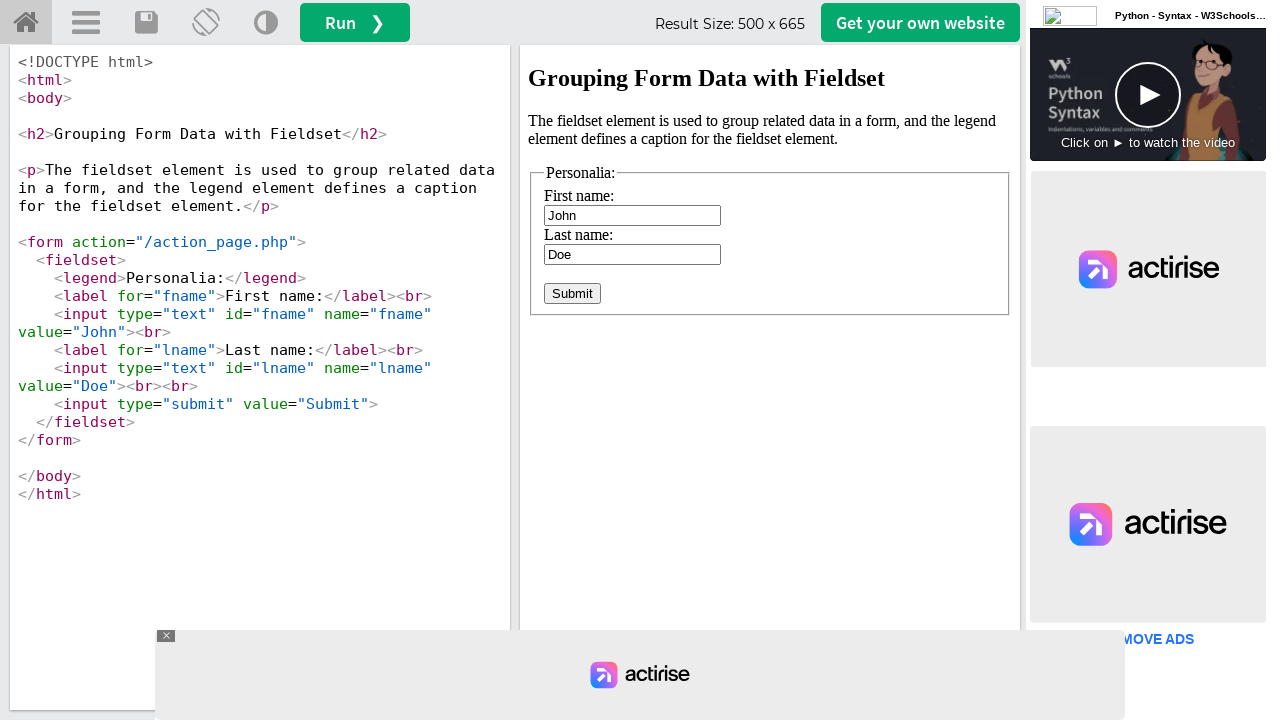

Cleared first name input field on #iframeResult >> internal:control=enter-frame >> input[type='text'] >> nth=0
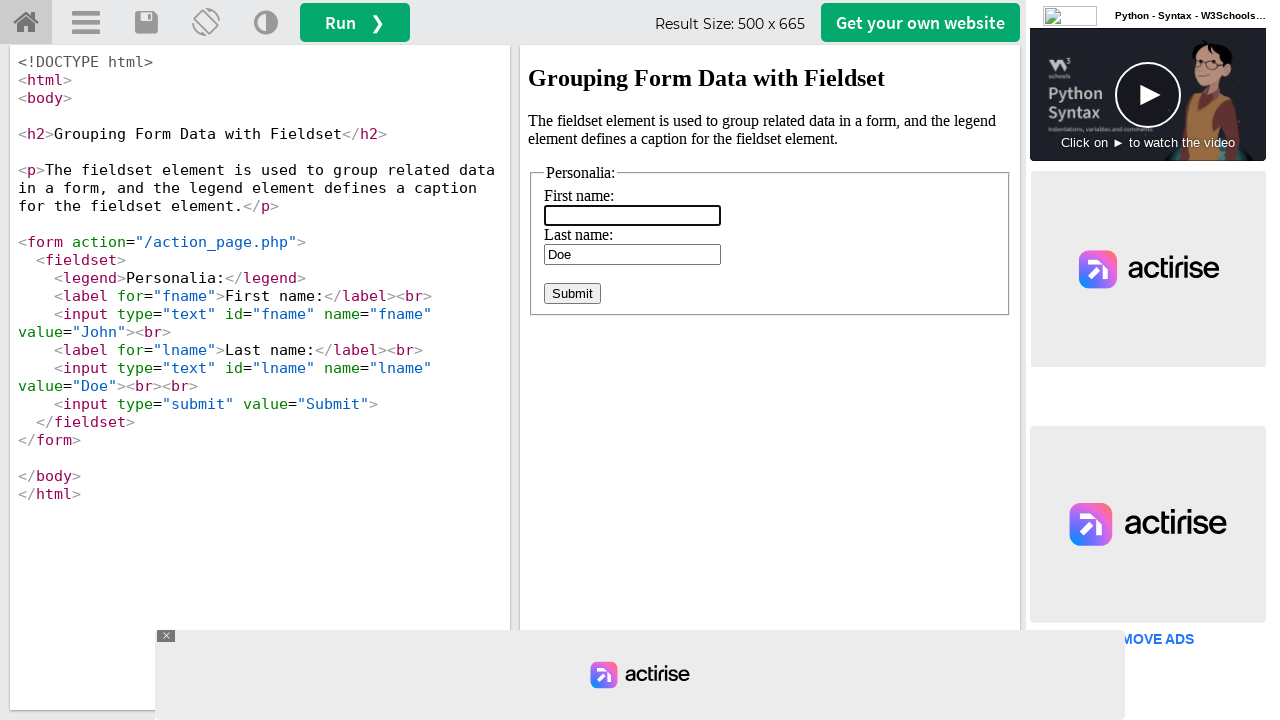

Filled first name field with 'Michael' on #iframeResult >> internal:control=enter-frame >> input[type='text'] >> nth=0
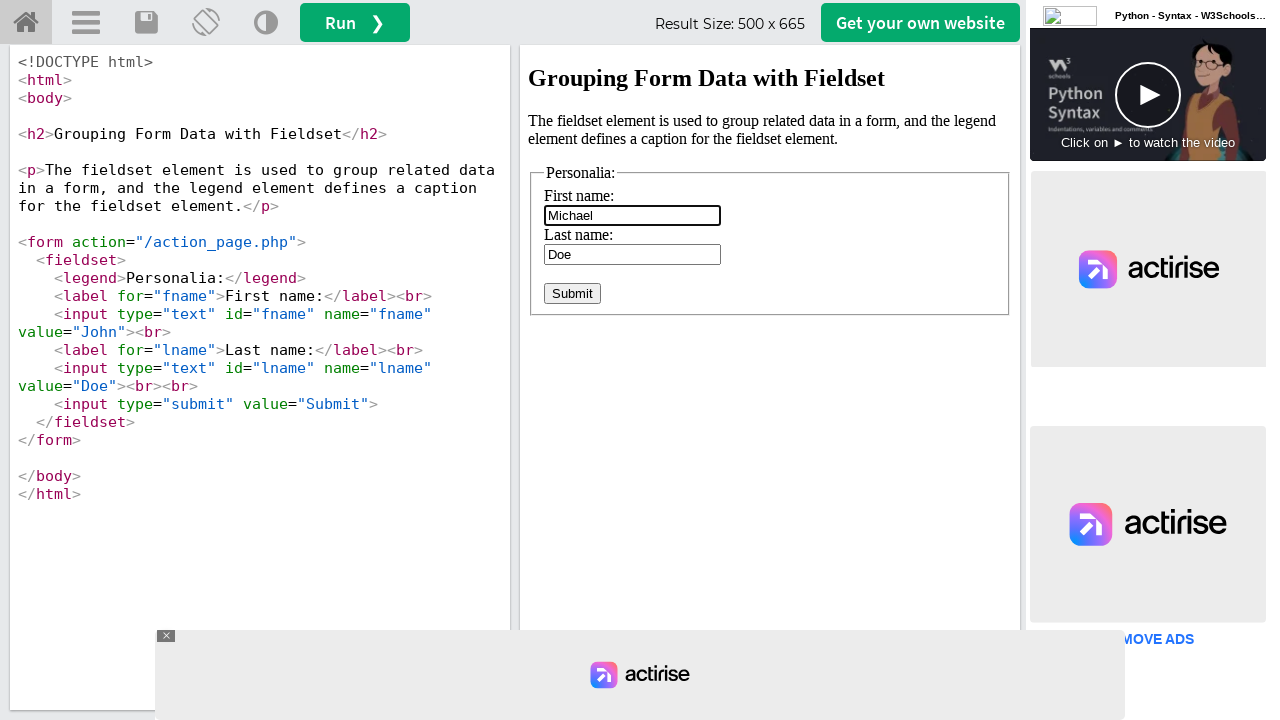

Located last name input field
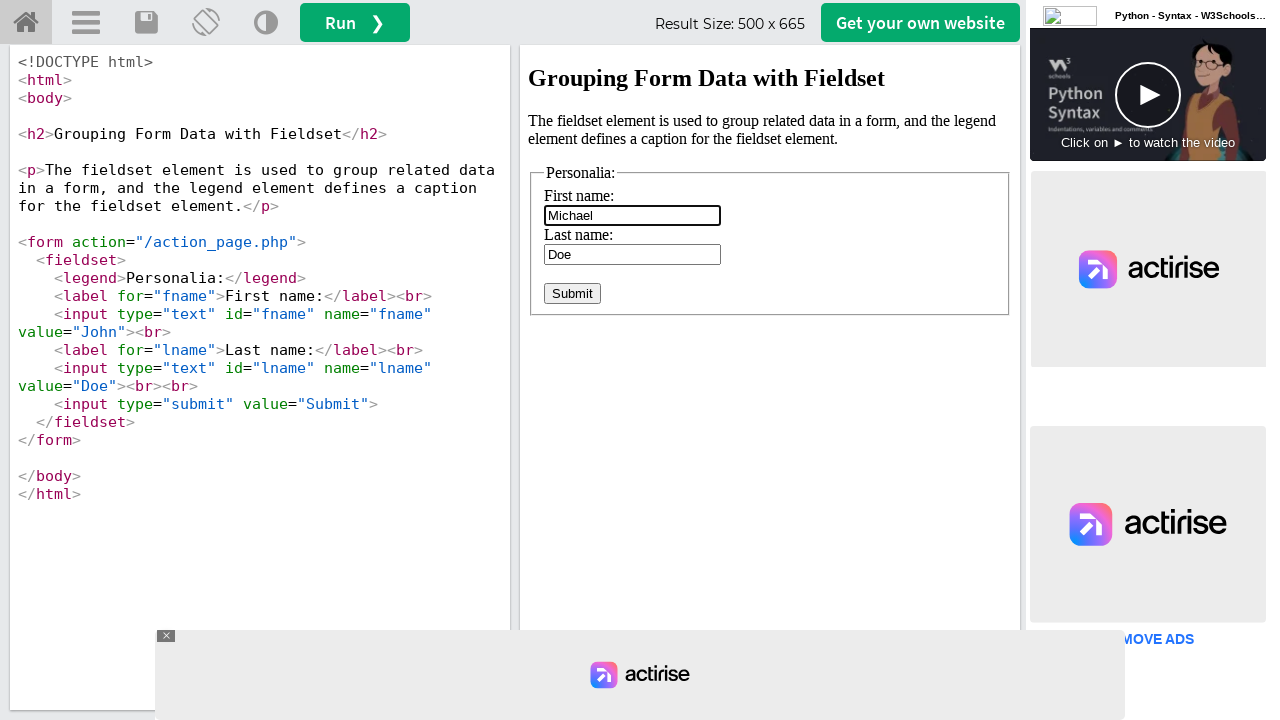

Cleared last name input field on #iframeResult >> internal:control=enter-frame >> input[type='text'] >> nth=1
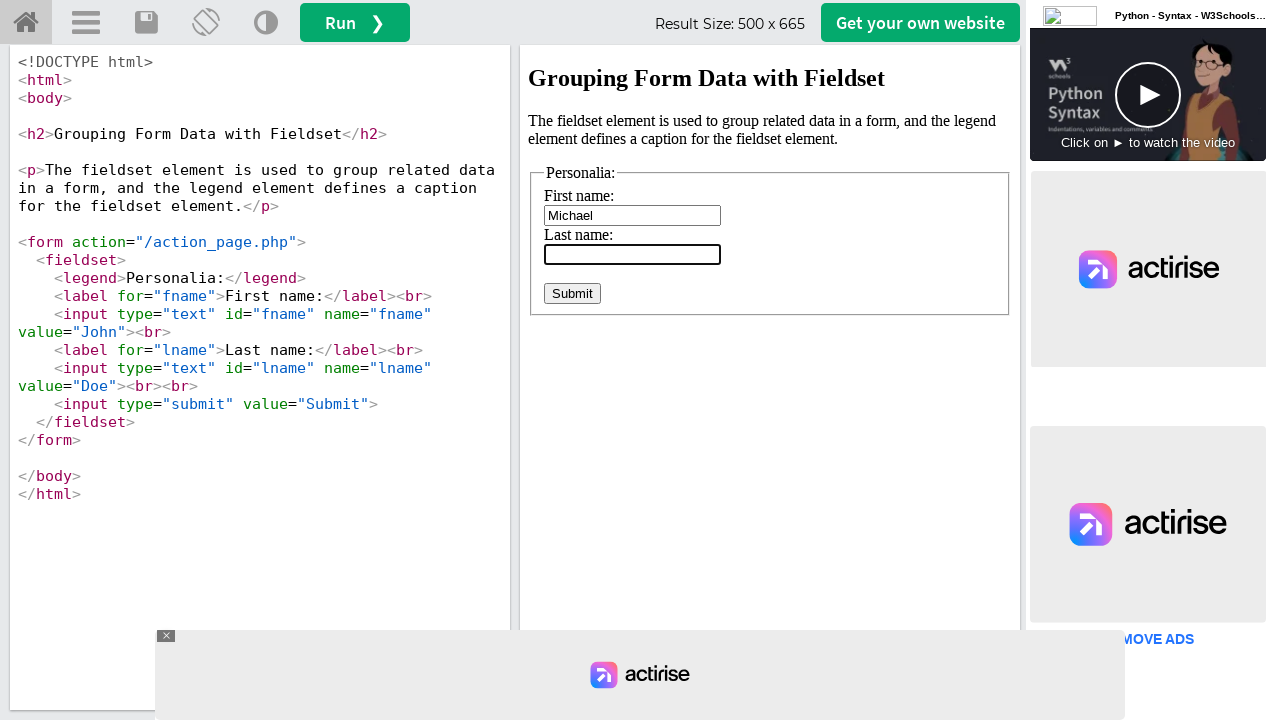

Filled last name field with 'Johnson' on #iframeResult >> internal:control=enter-frame >> input[type='text'] >> nth=1
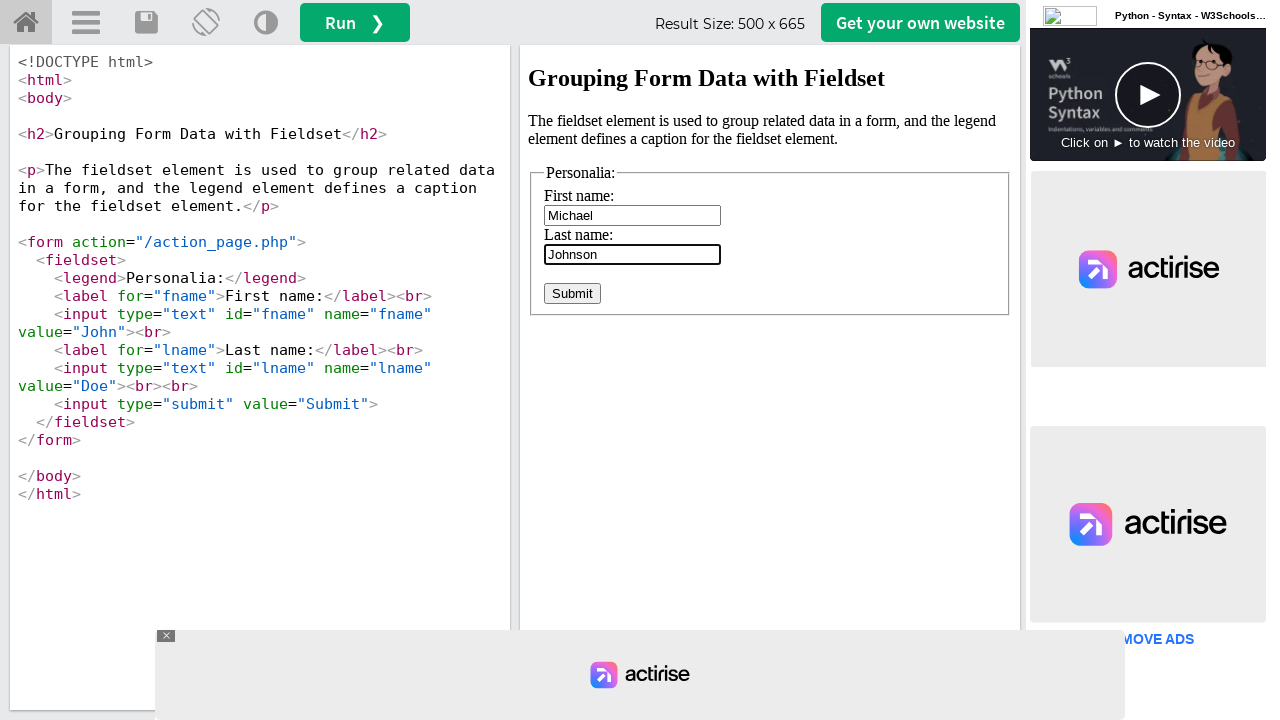

Clicked form submit button at (572, 294) on #iframeResult >> internal:control=enter-frame >> input[type='submit']
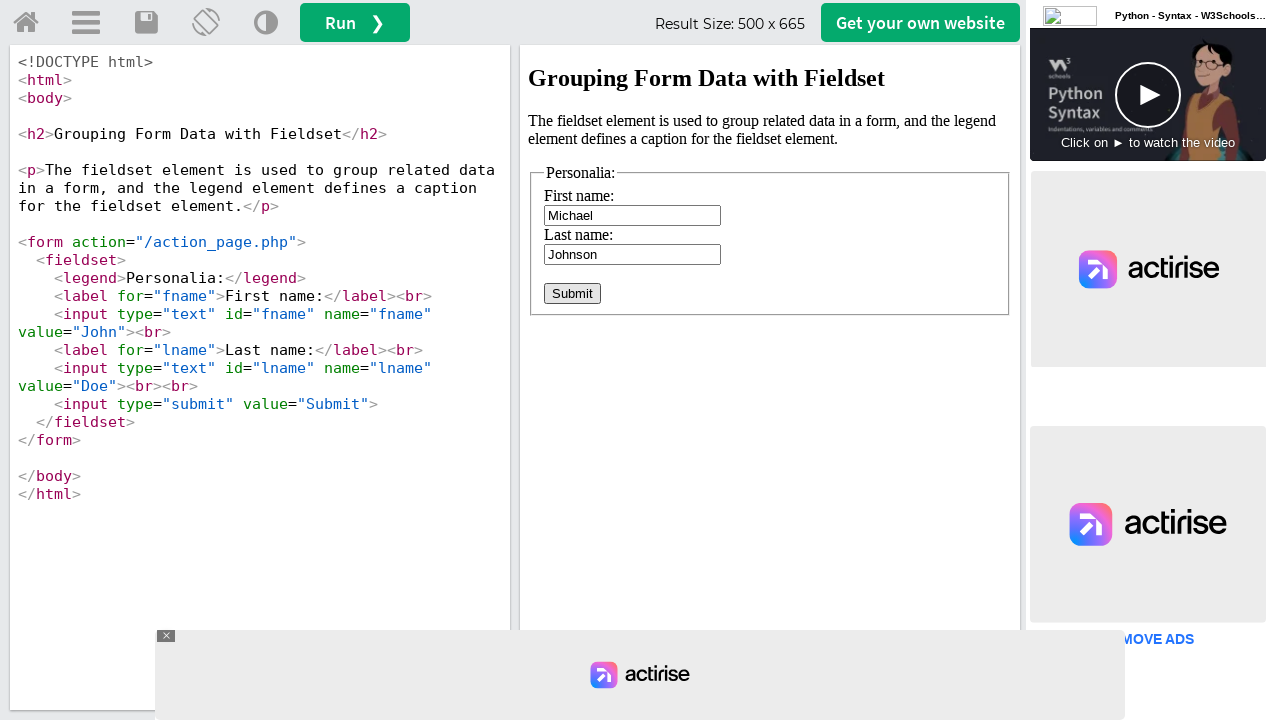

Form submission result appeared with correct values
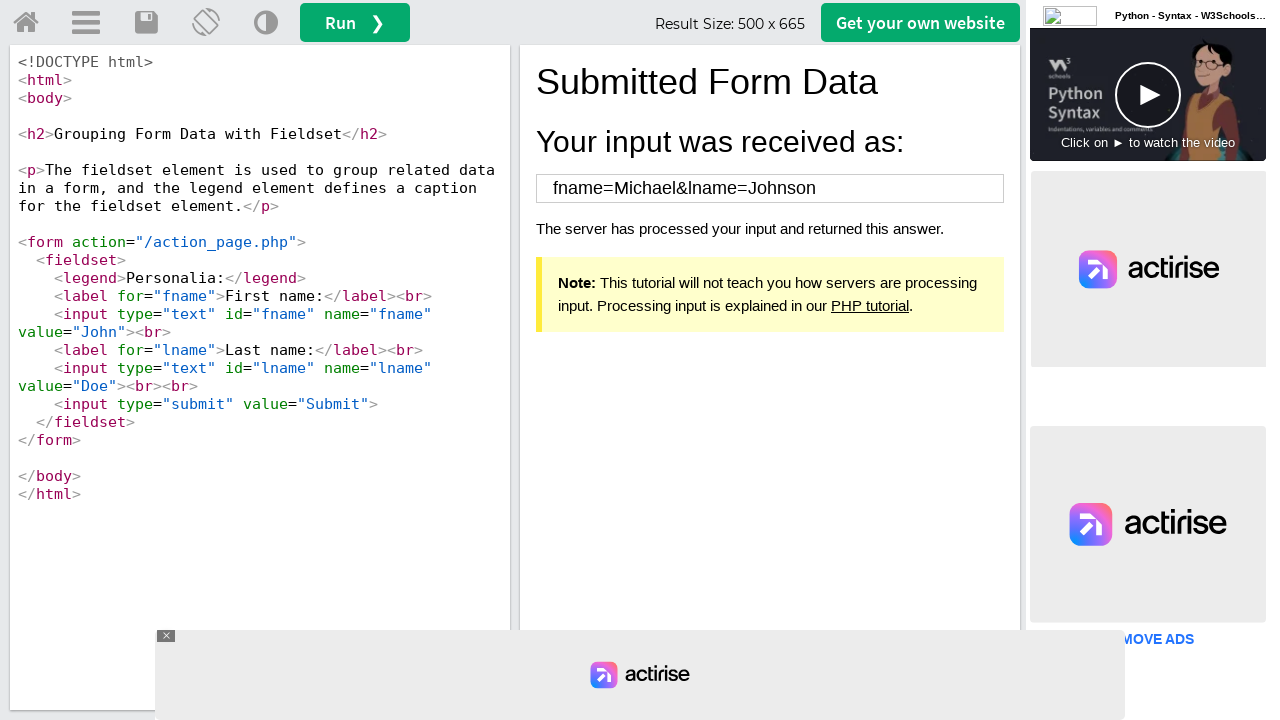

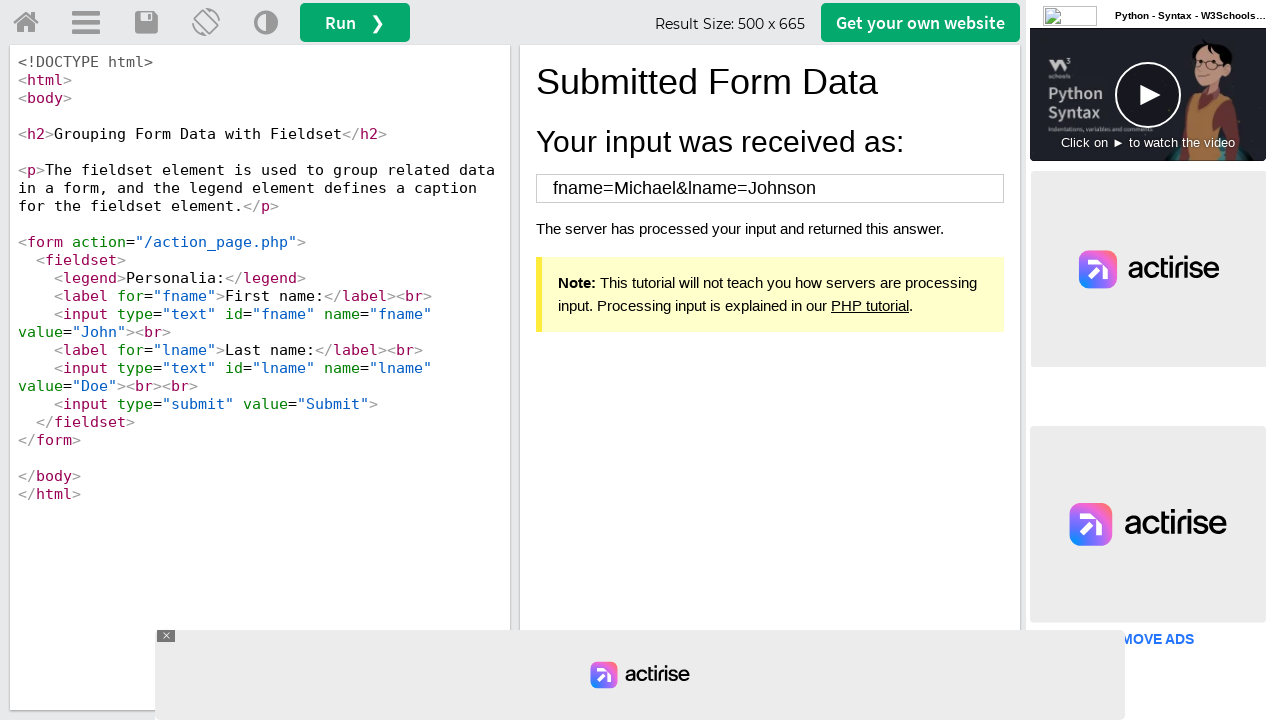